Tests dynamic dropdown functionality on a flight booking practice page by selecting origin station (Bengaluru) and destination station (Chennai) from dropdown menus

Starting URL: https://rahulshettyacademy.com/dropdownsPractise/

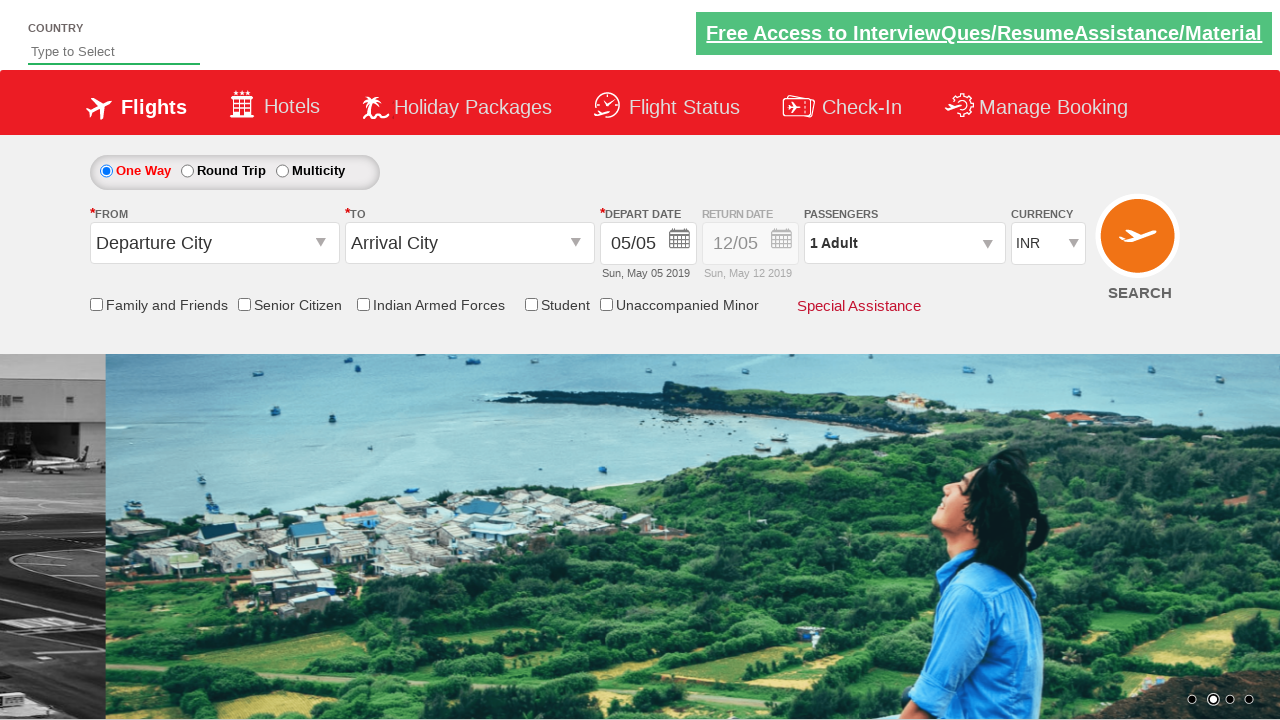

Clicked on origin station dropdown to open it at (214, 243) on #ctl00_mainContent_ddl_originStation1_CTXT
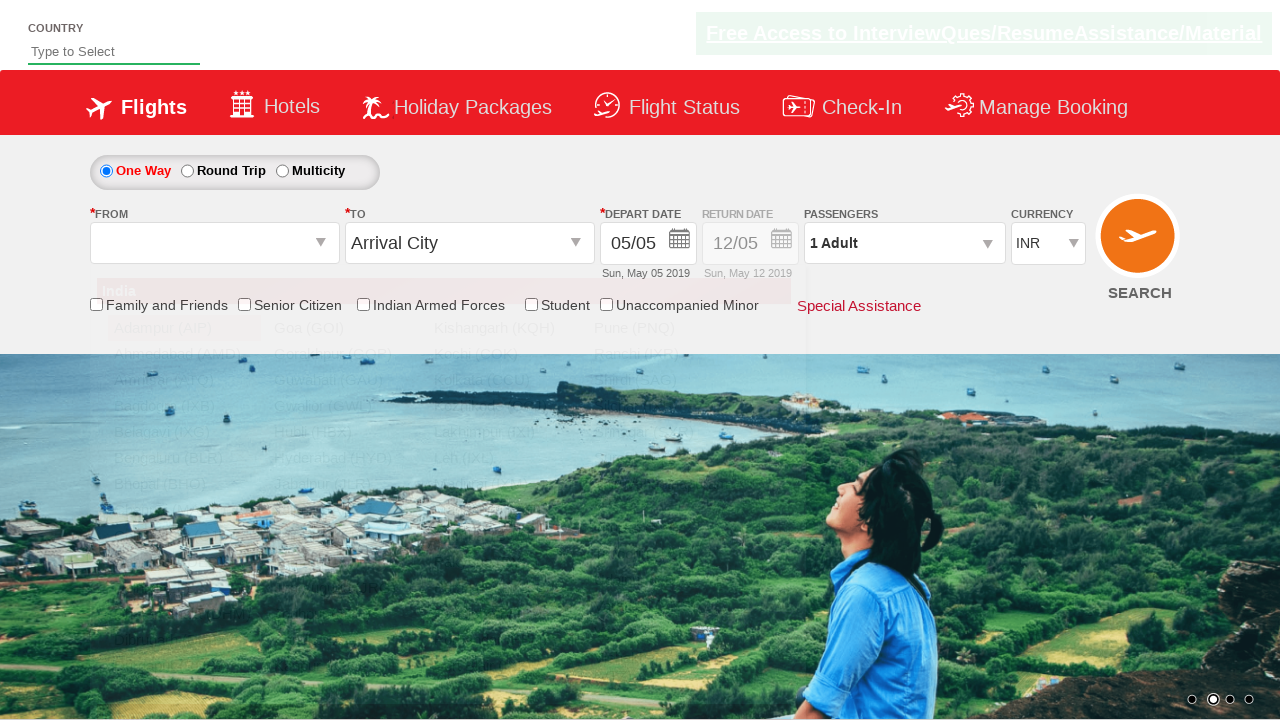

Selected Bengaluru (BLR) as origin station at (184, 458) on xpath=//a[@value='BLR']
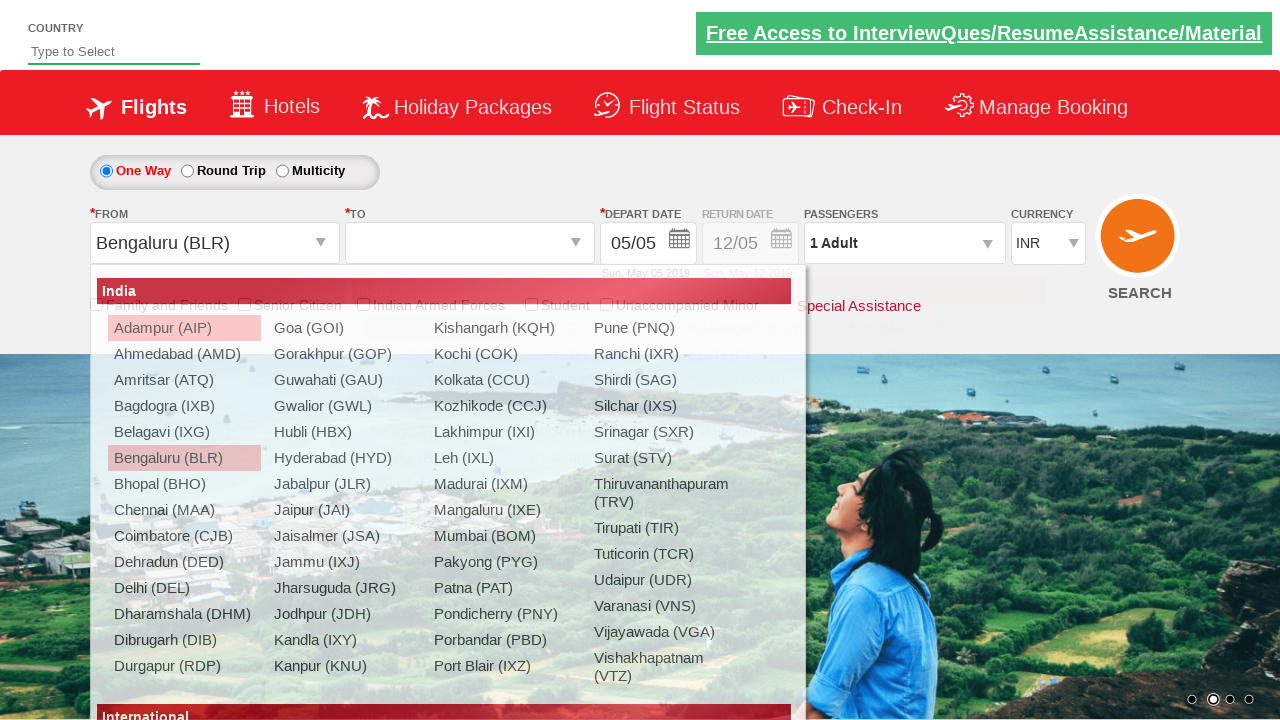

Waited for dropdown animation/update
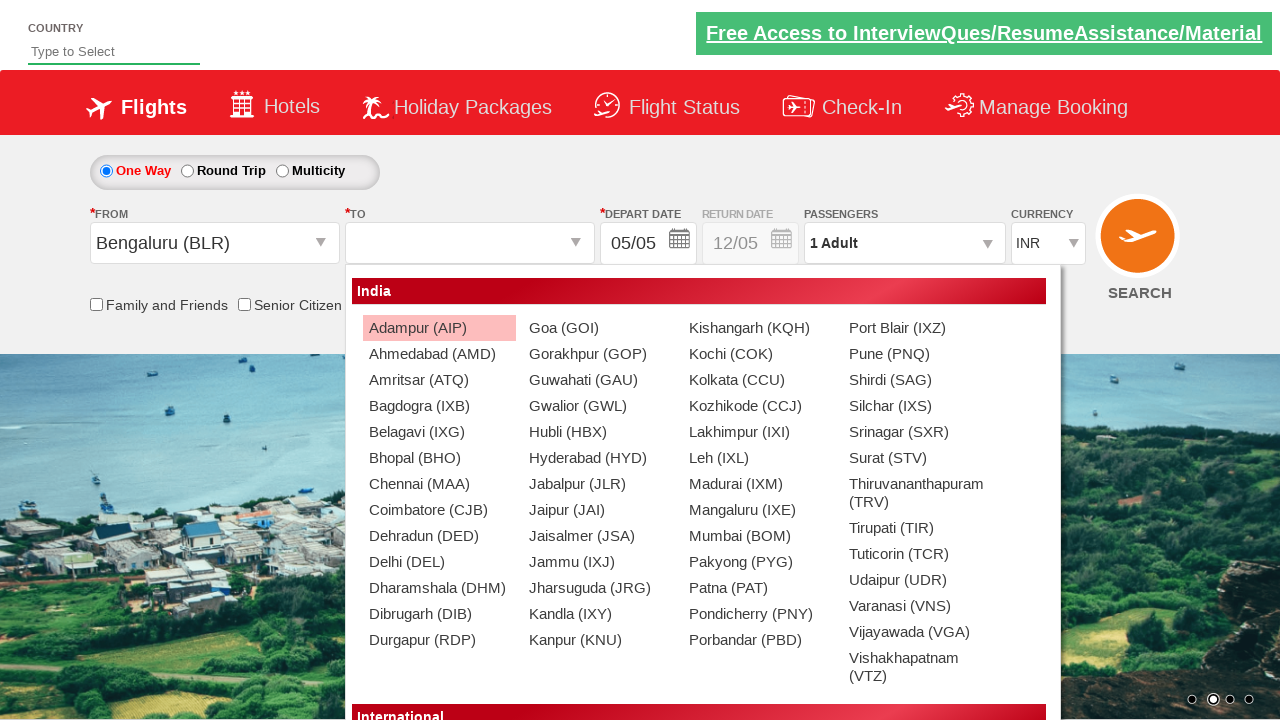

Selected Chennai (MAA) as destination station using parent-child traversal at (439, 484) on xpath=//div[@id='glsctl00_mainContent_ddl_destinationStation1_CTNR'] //a[@value=
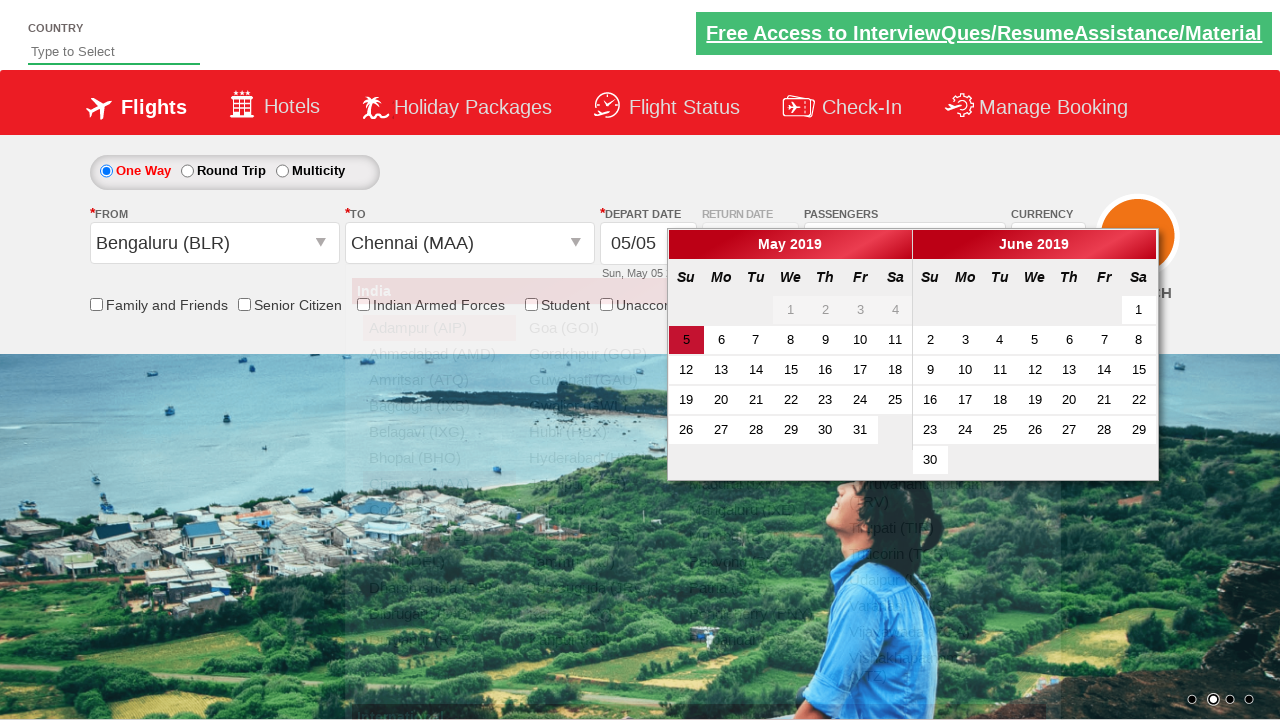

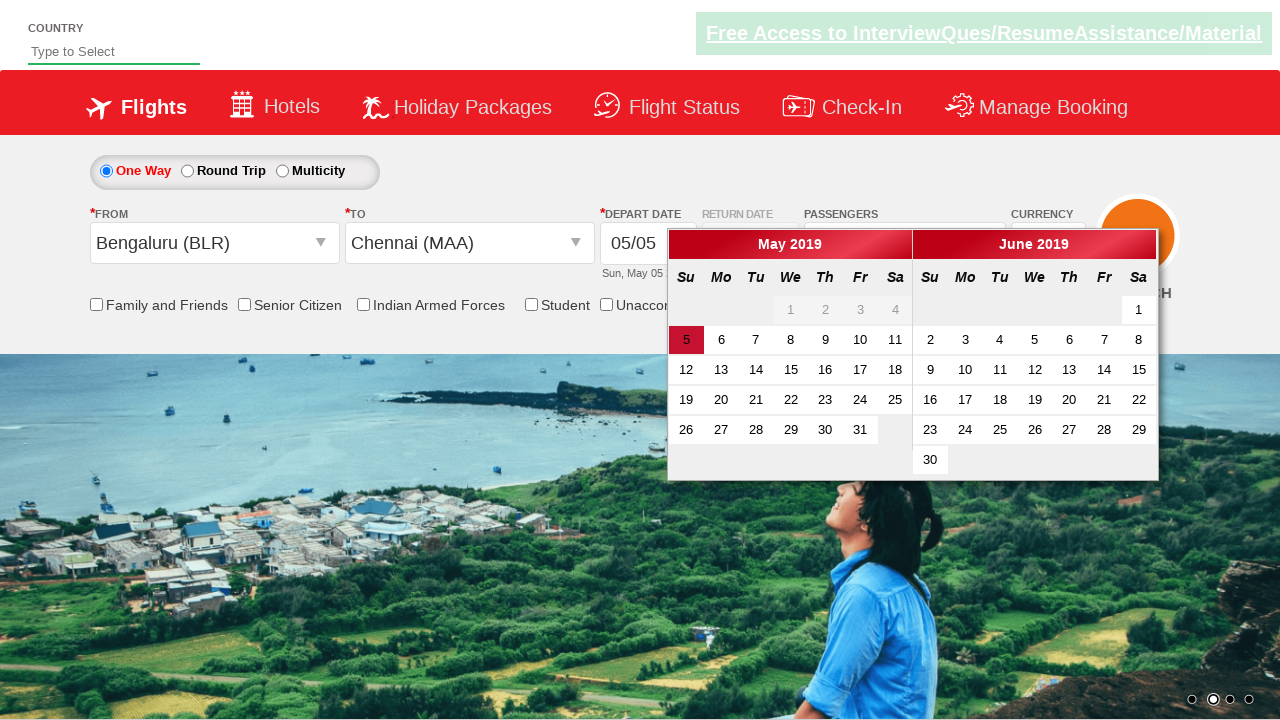